Verifies that the footer copyright year matches the current year

Starting URL: https://ilarionhalushka.github.io/jekyll-ecommerce-demo/

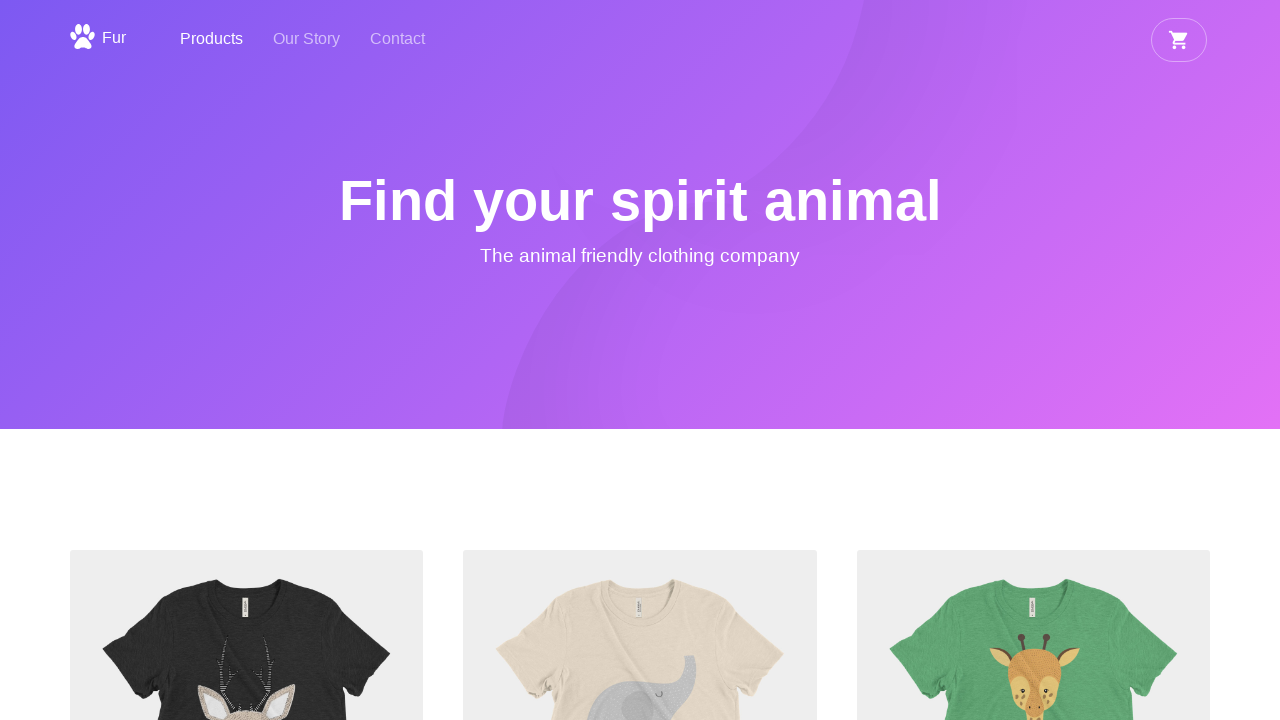

Scrolled to the bottom of the page
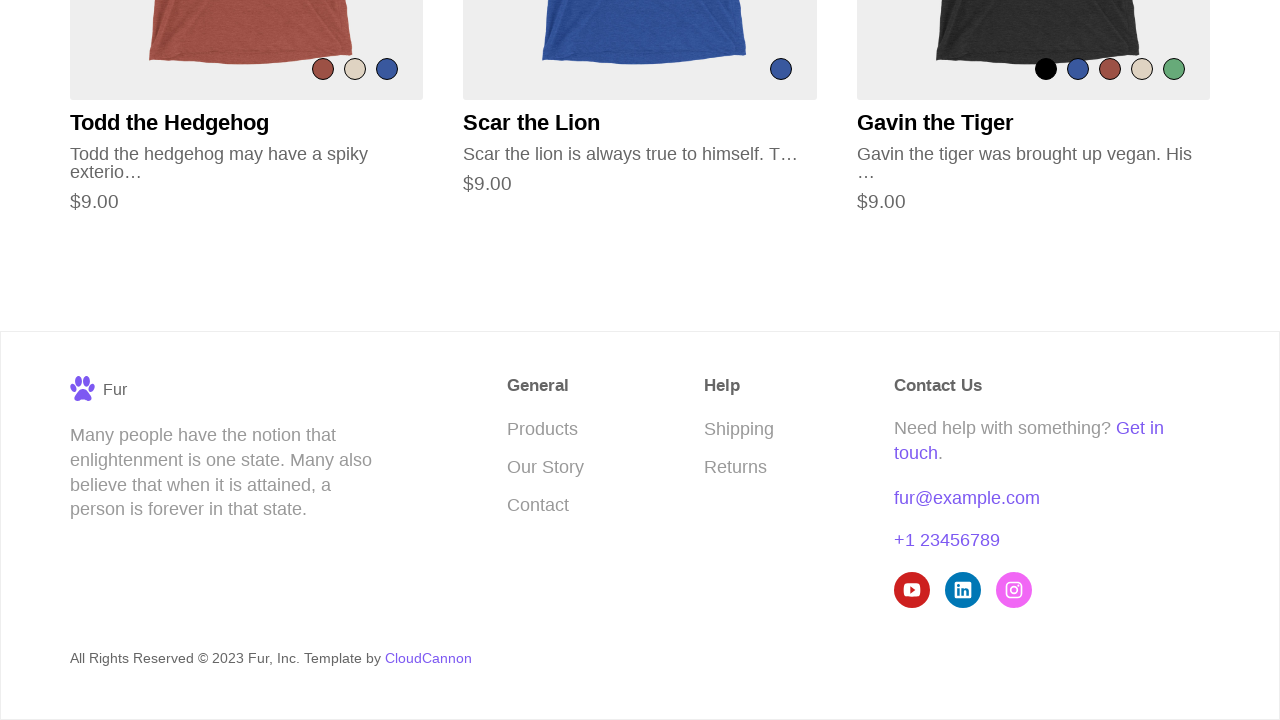

Footer with copyright year text appeared
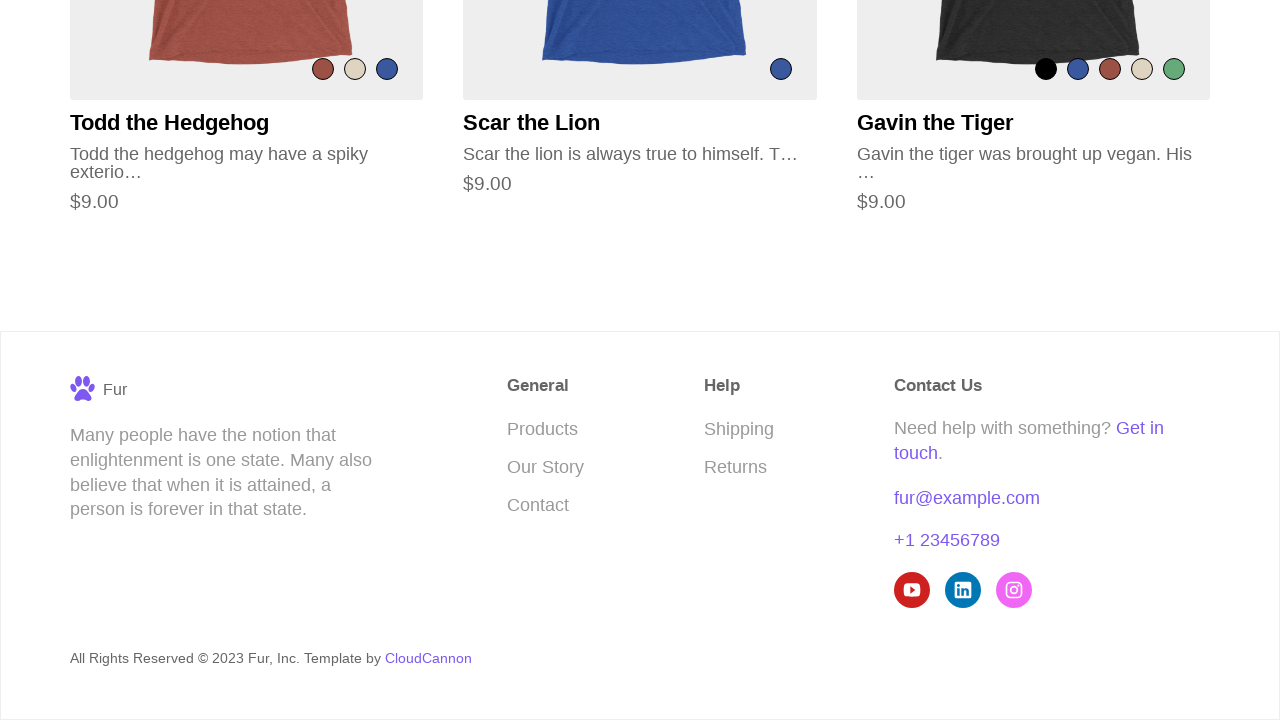

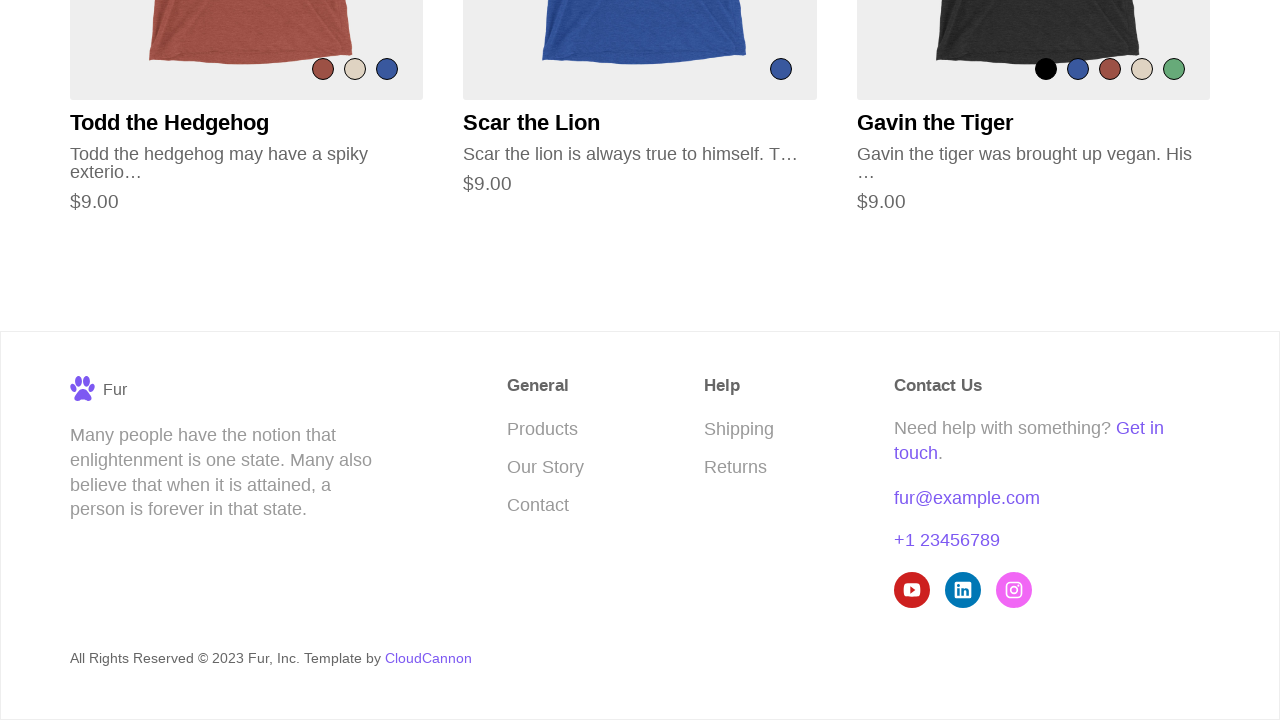